Tests navigation from homepage to login page by hovering over My Account link and clicking Login

Starting URL: https://ecommerce-playground.lambdatest.io/

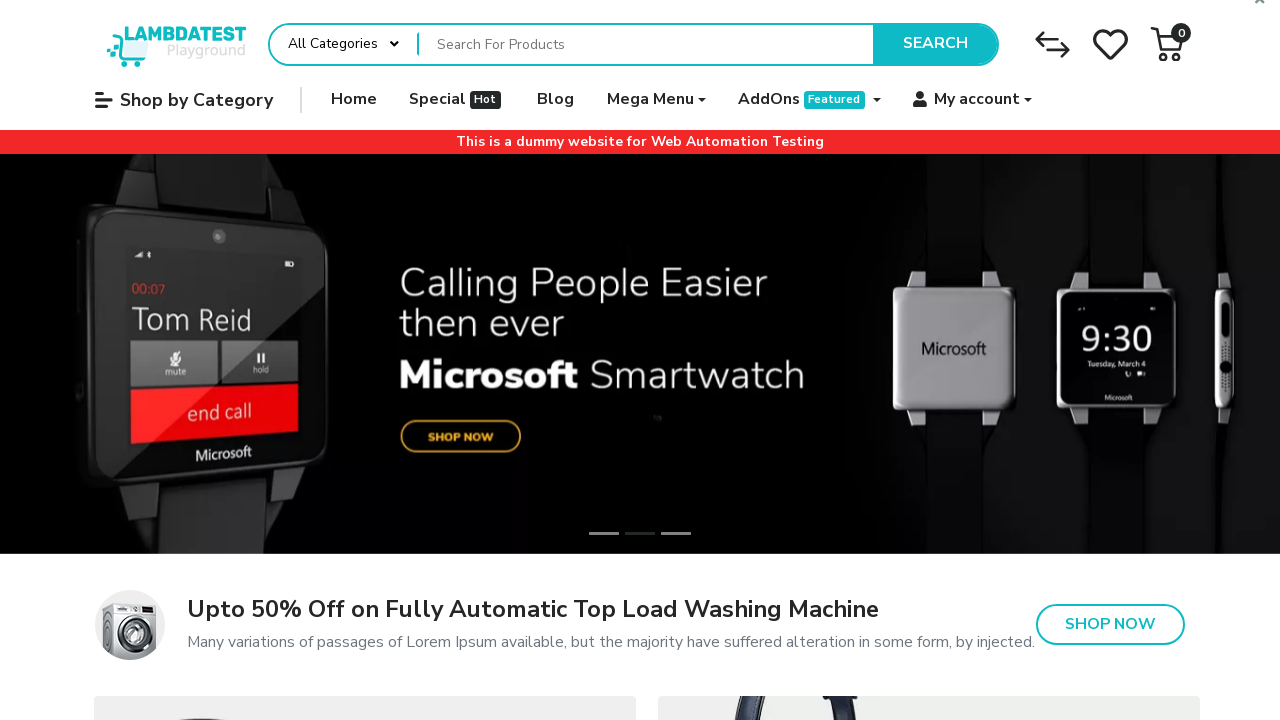

Hovered over My Account link in navigation bar at (973, 100) on #widget-navbar-217834 > ul > li:nth-child(6) > a
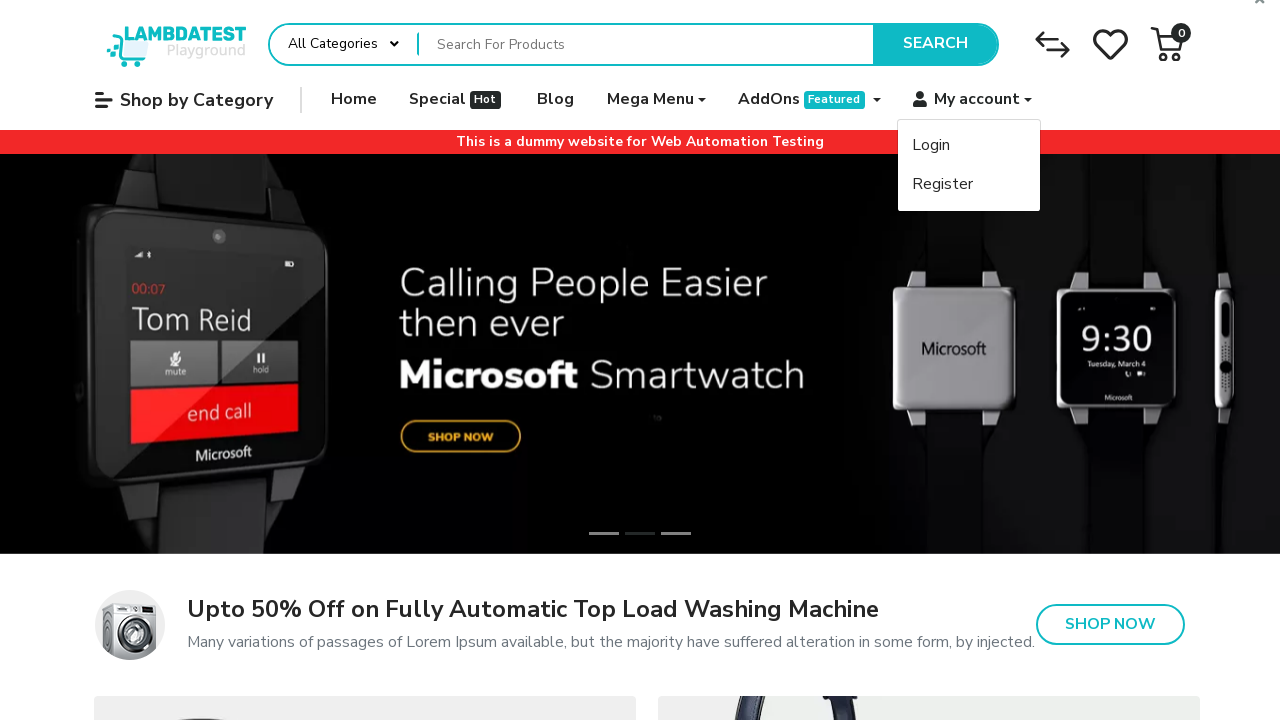

Clicked Login link from My Account dropdown menu at (931, 146) on text=Login
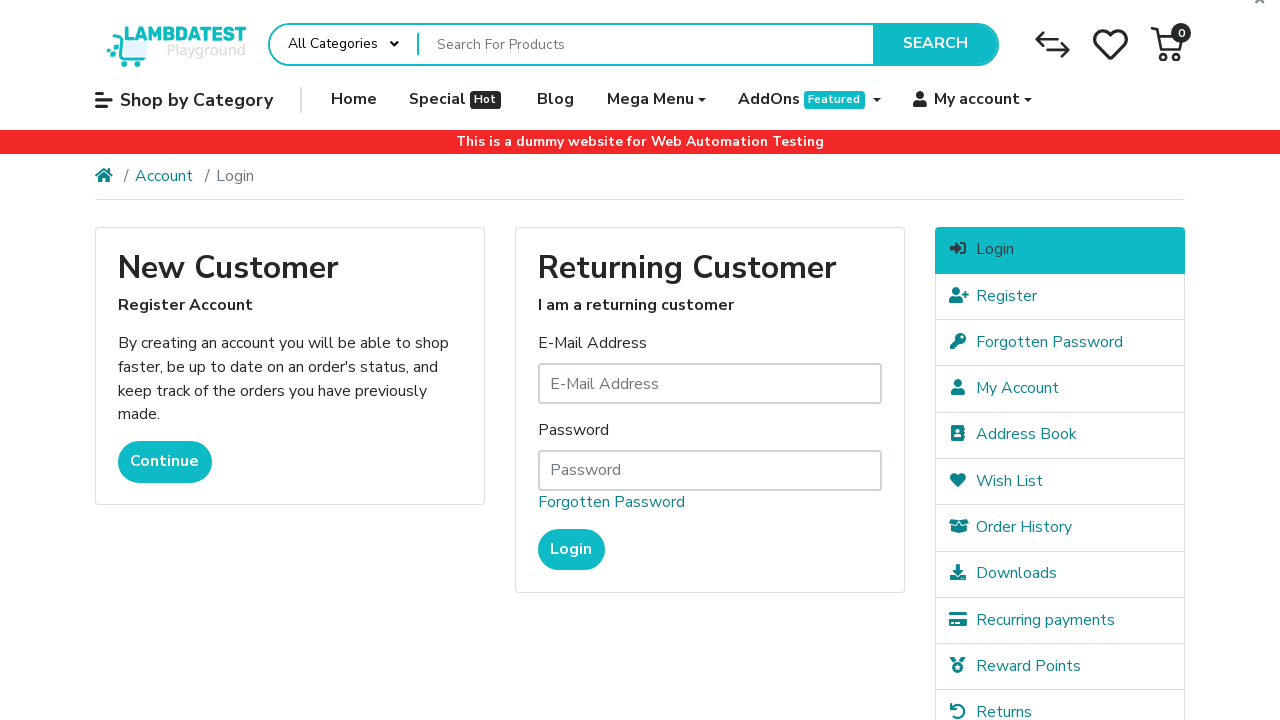

Successfully navigated to login page and 'Returning Customer' heading is visible
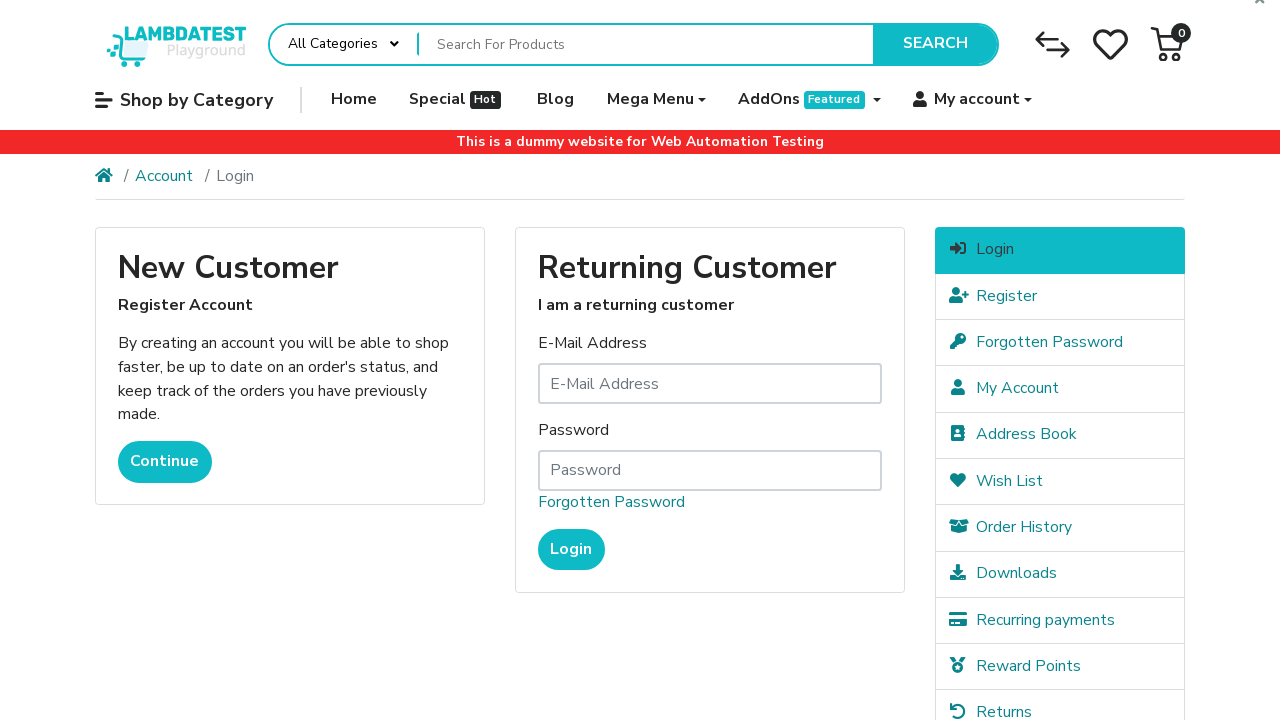

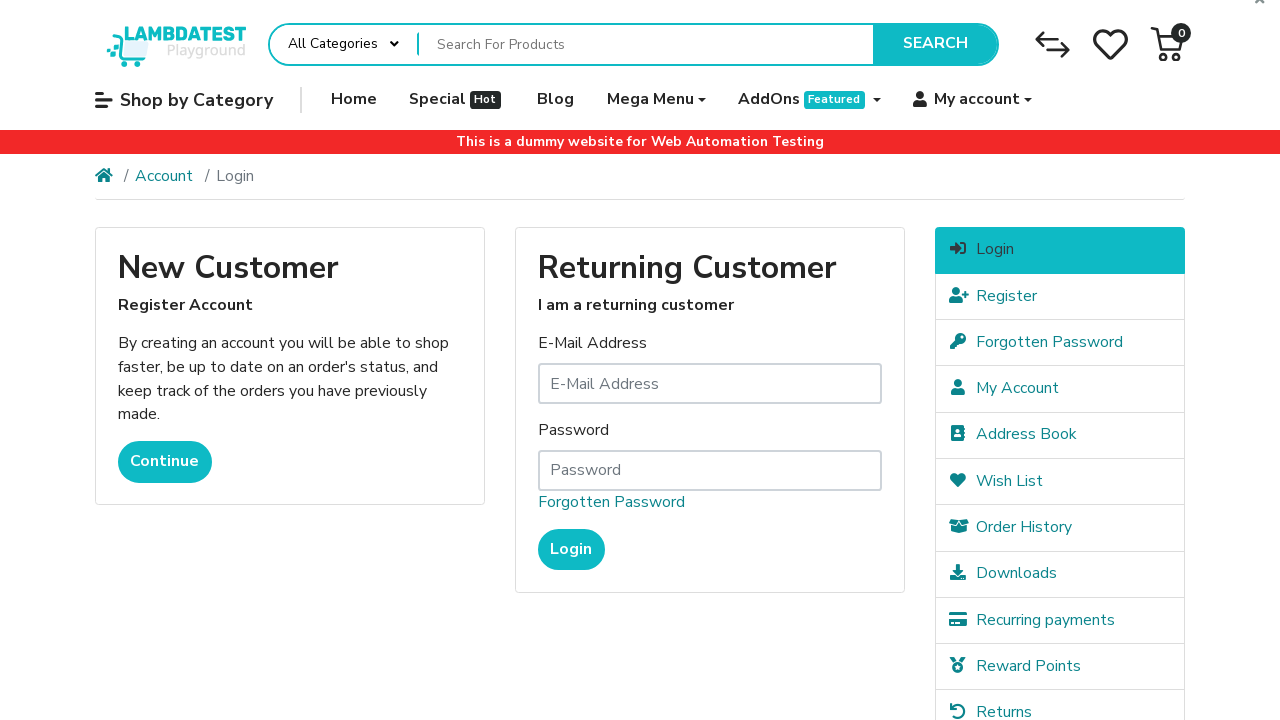